Tests JavaScript alert dialog handling by clicking a button that triggers an alert and verifying the result message is displayed

Starting URL: https://the-internet.herokuapp.com/javascript_alerts

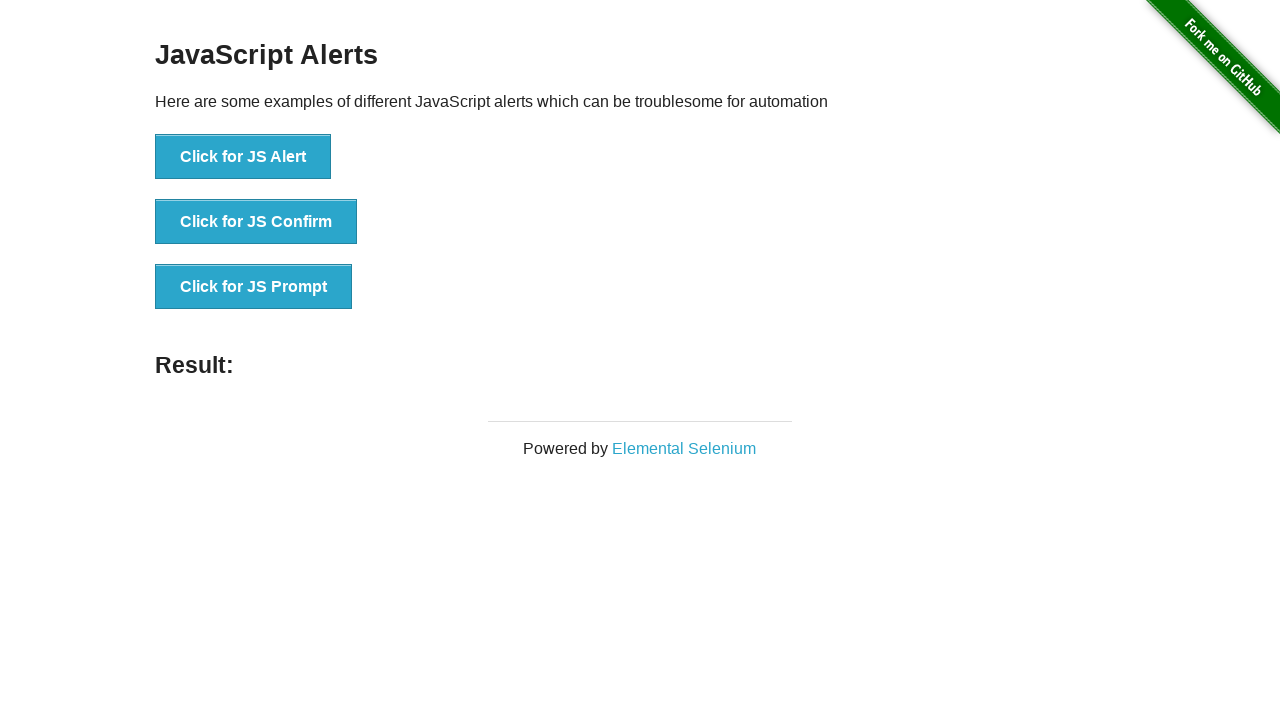

Clicked button to trigger JavaScript alert dialog at (243, 157) on text=Click for JS Alert
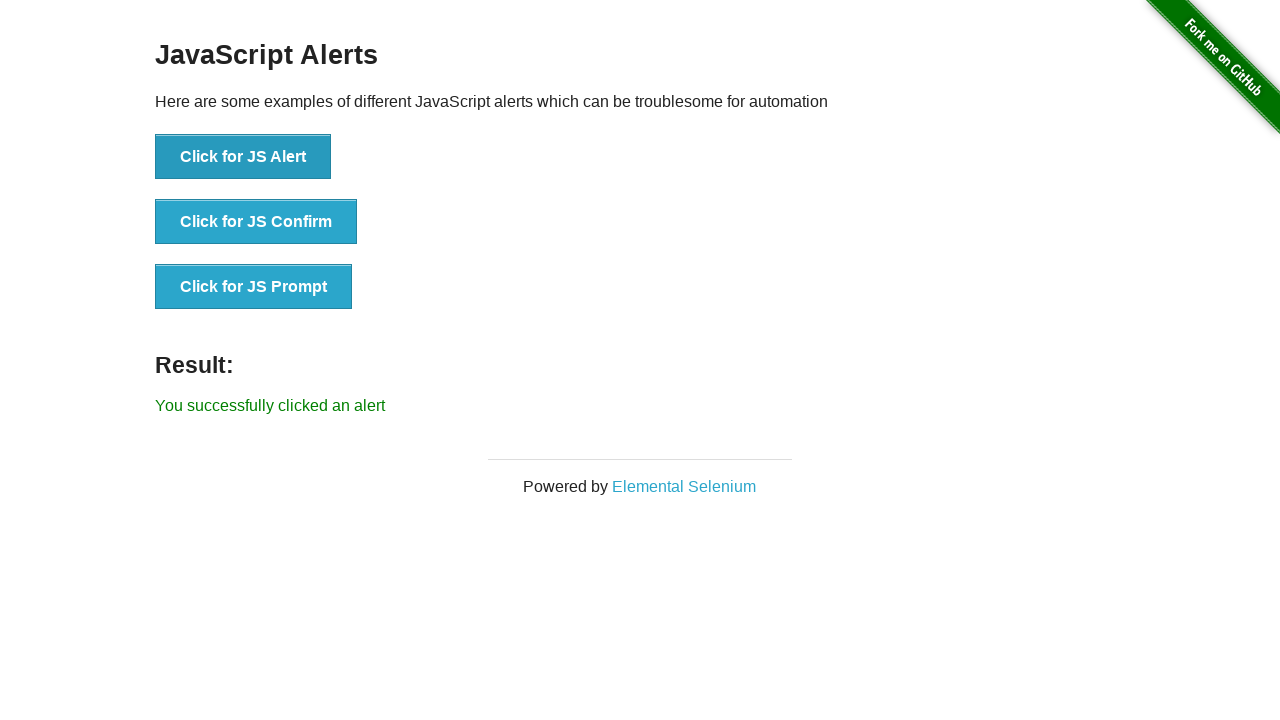

Result message element loaded after alert was handled
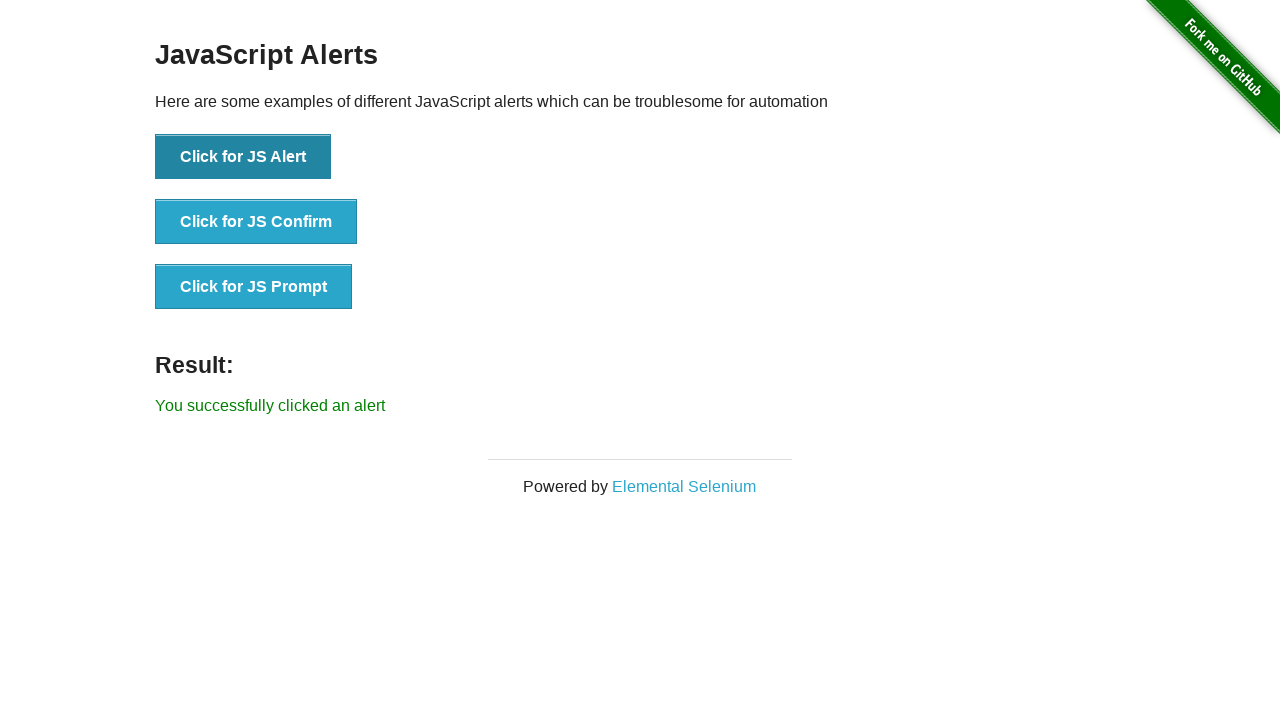

Retrieved result message text: 'You successfully clicked an alert'
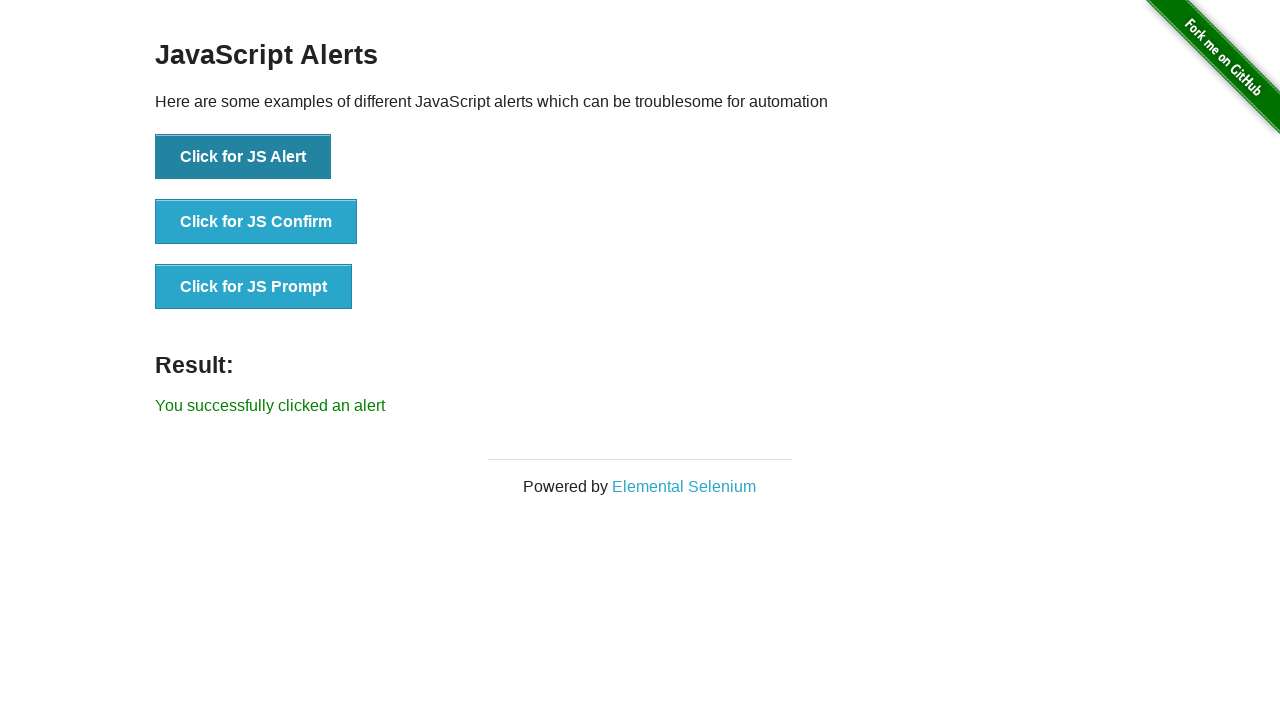

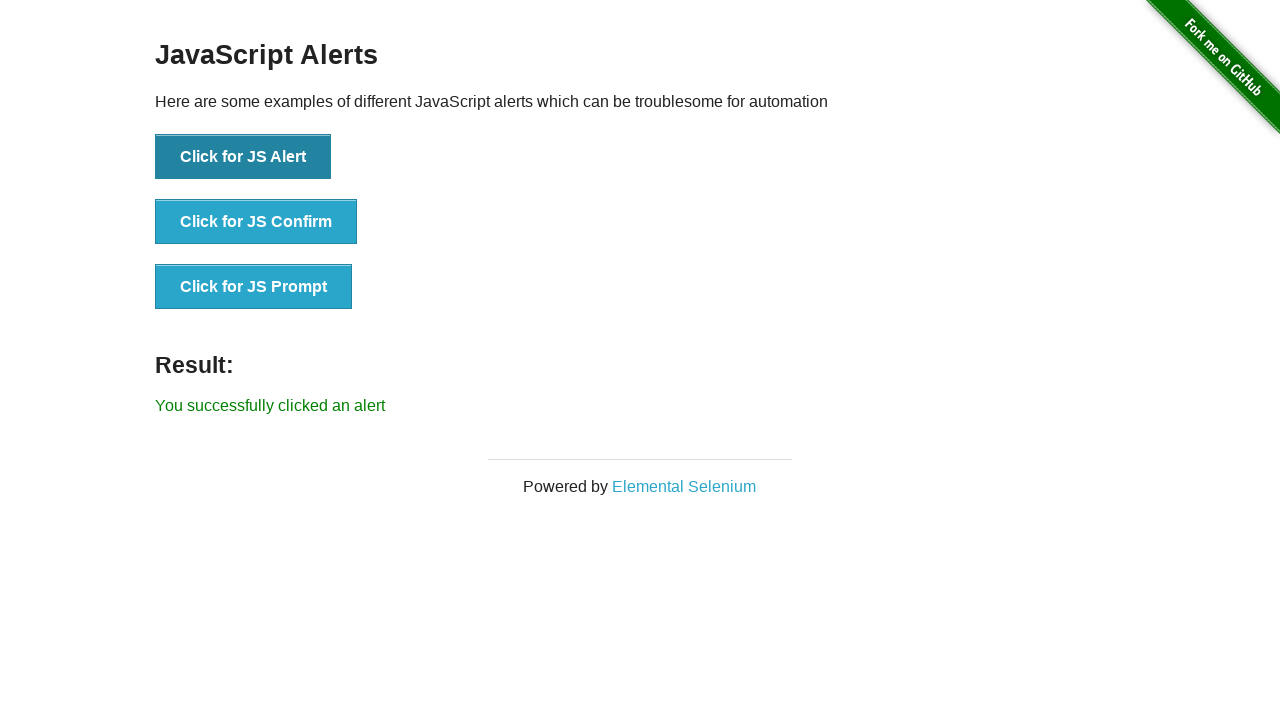